Tests explicit wait functionality by waiting for a button to be visible, clicking it, and then waiting for both green and blue elements to load

Starting URL: https://kristinek.github.io/site/examples/loading_color

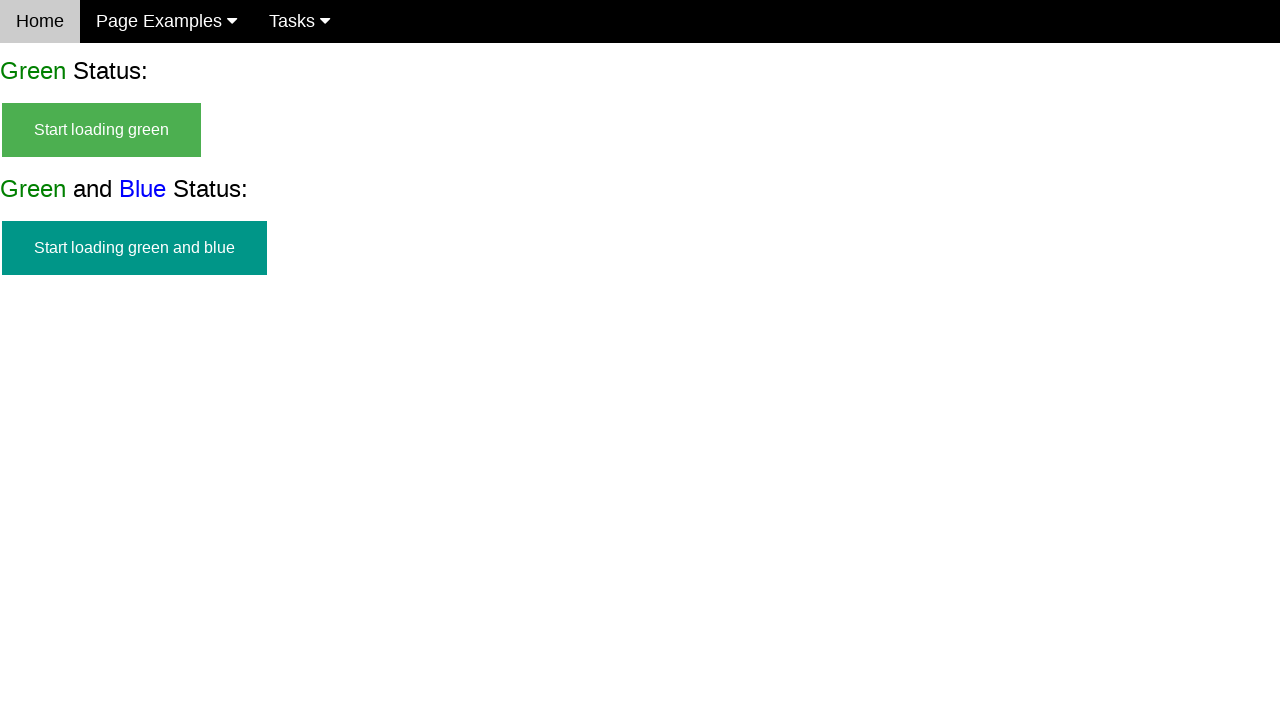

Waited for start green and blue button to be visible
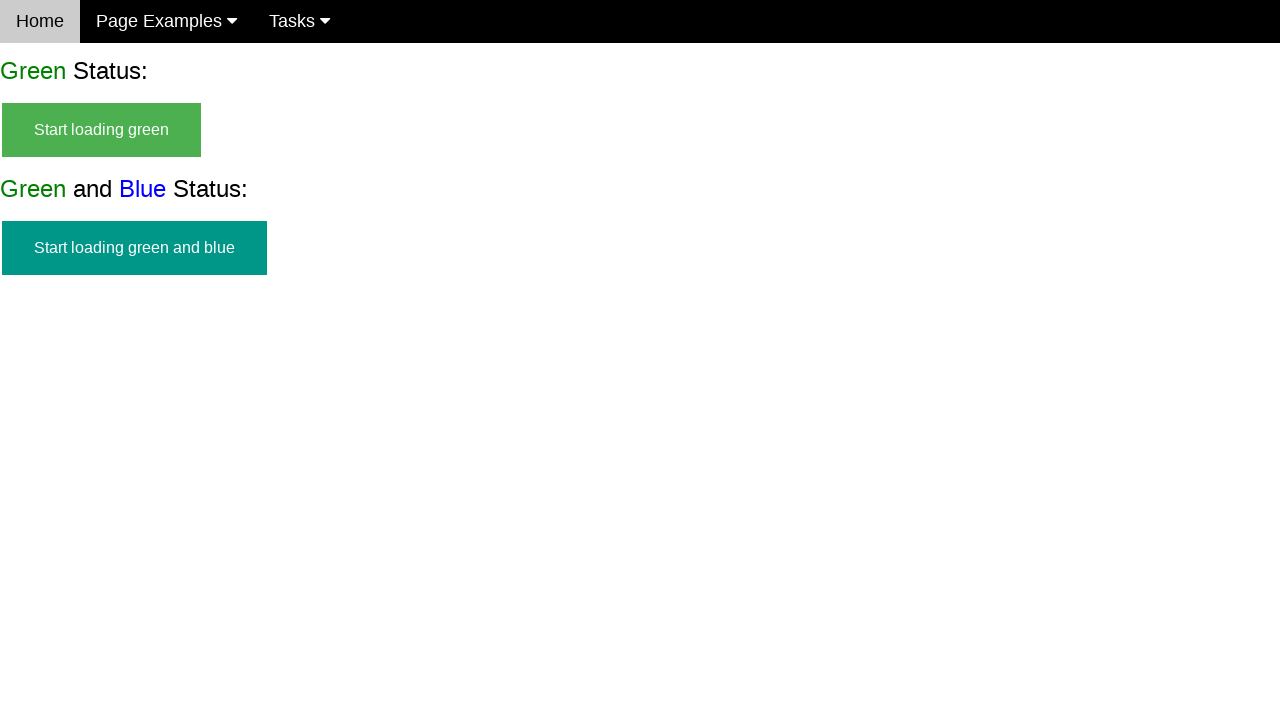

Clicked the start green and blue button at (134, 248) on button#start_green_and_blue
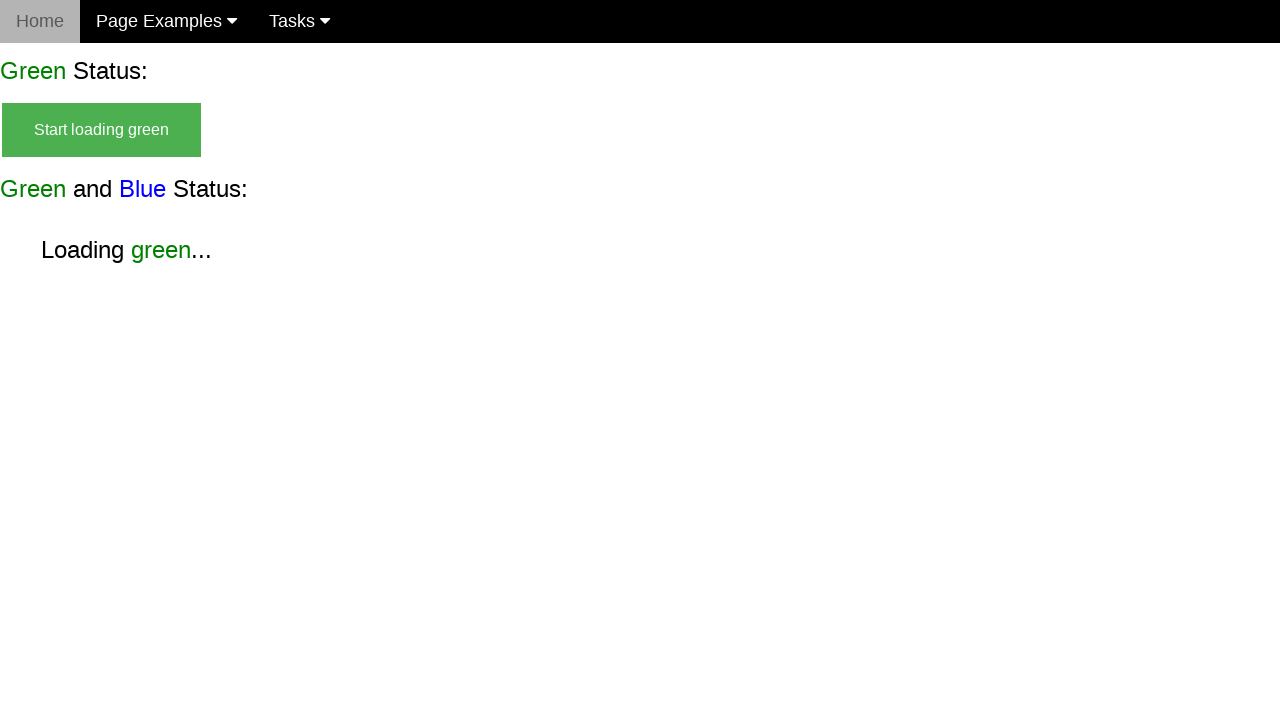

Waited for both green and blue elements to load and finish heading to be visible
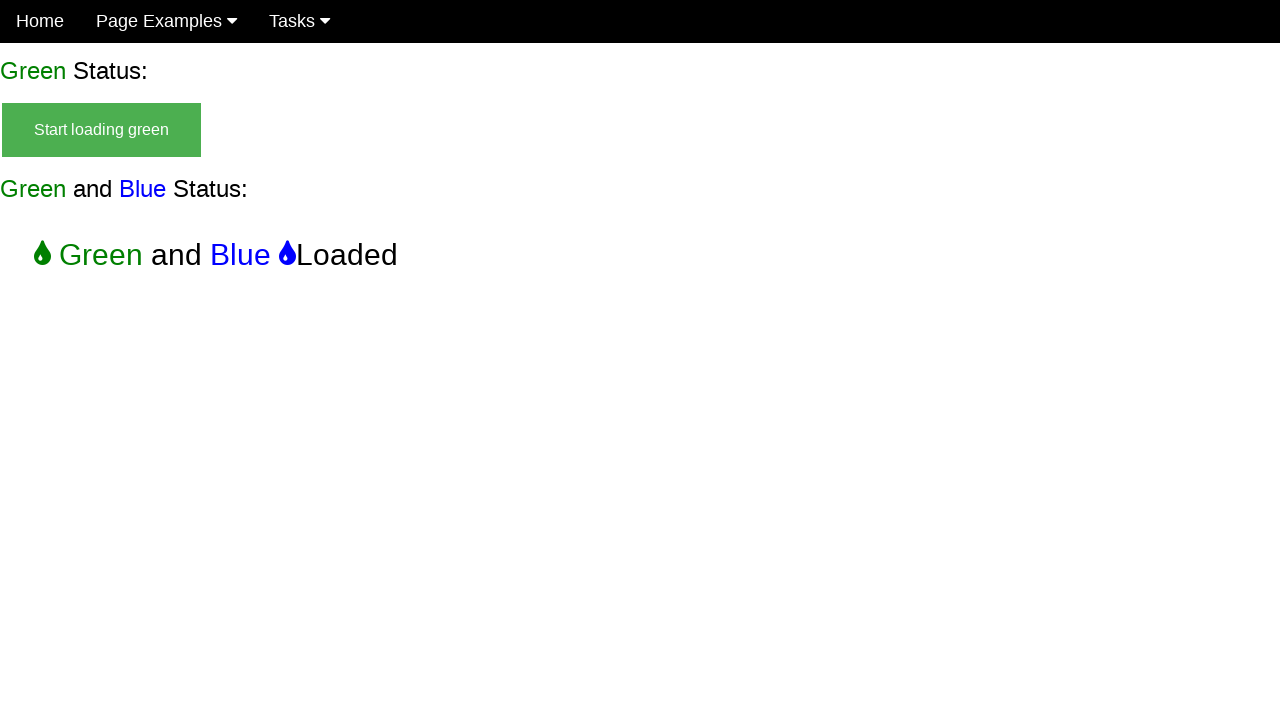

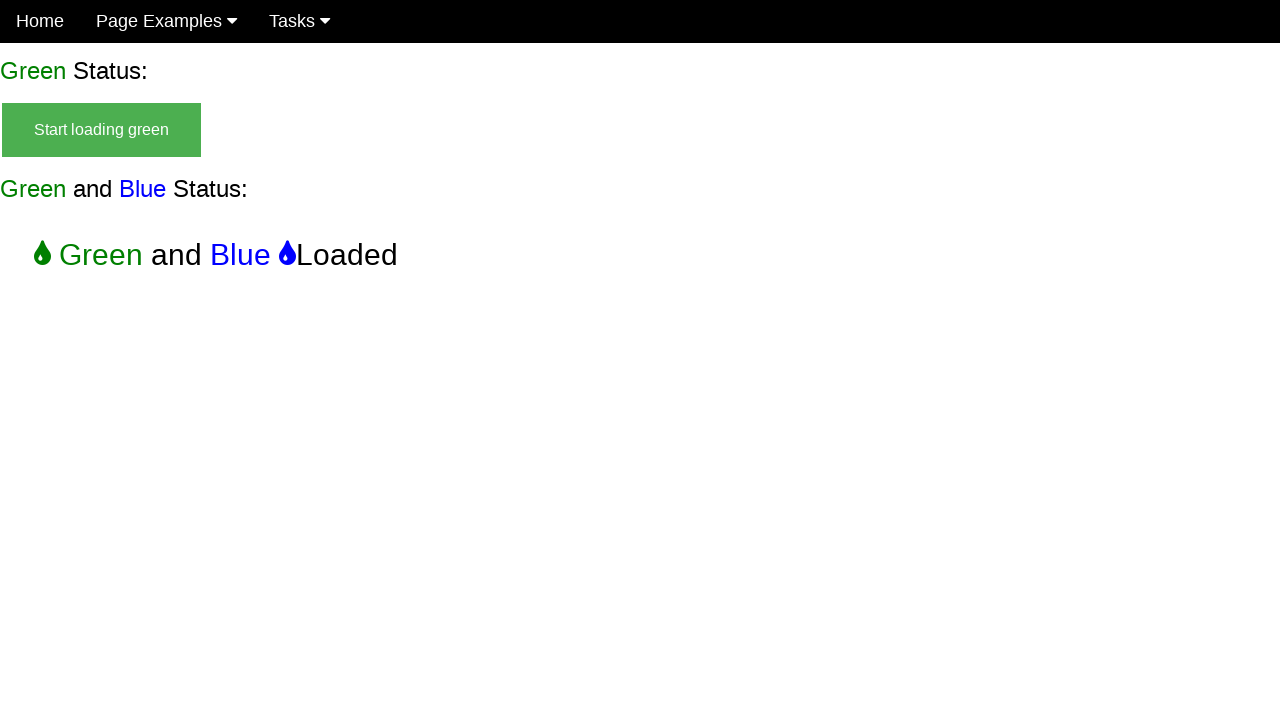